Navigates through the tourney.nz website, visiting the root page, tournaments list page, and a specific tournament details page to verify the pages load correctly.

Starting URL: https://www.tourney.nz/

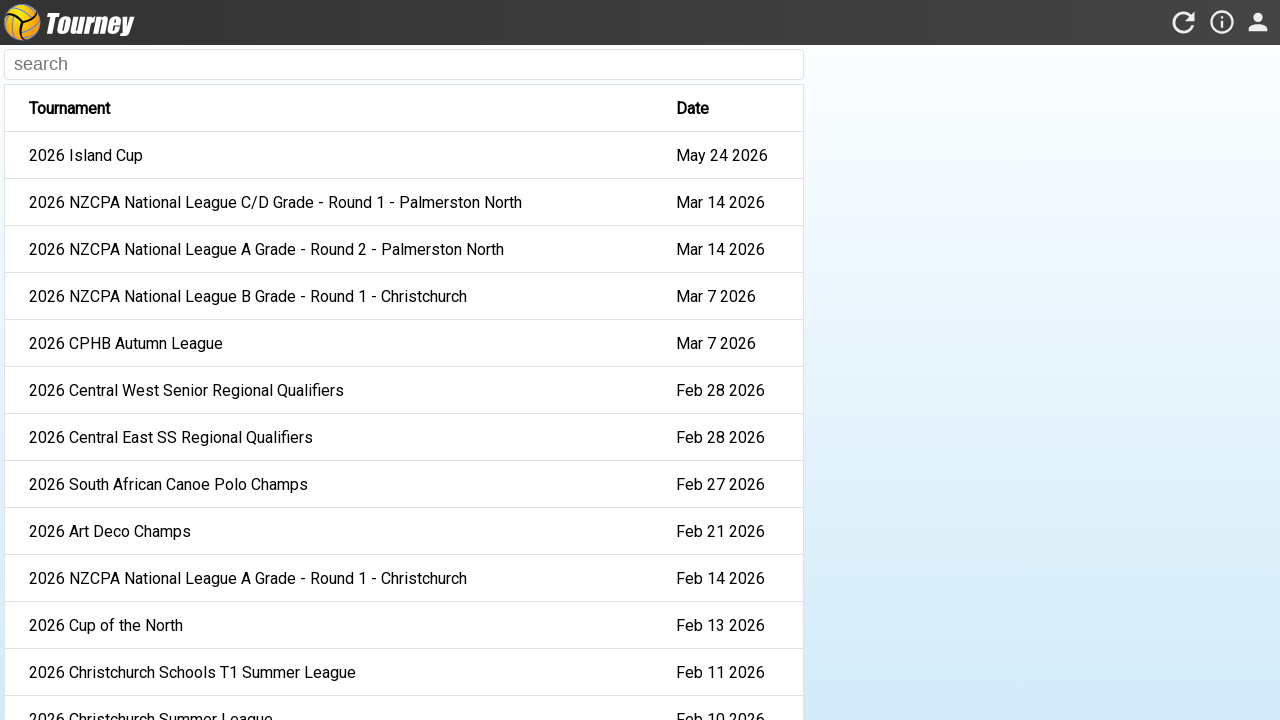

Root page loaded and network became idle
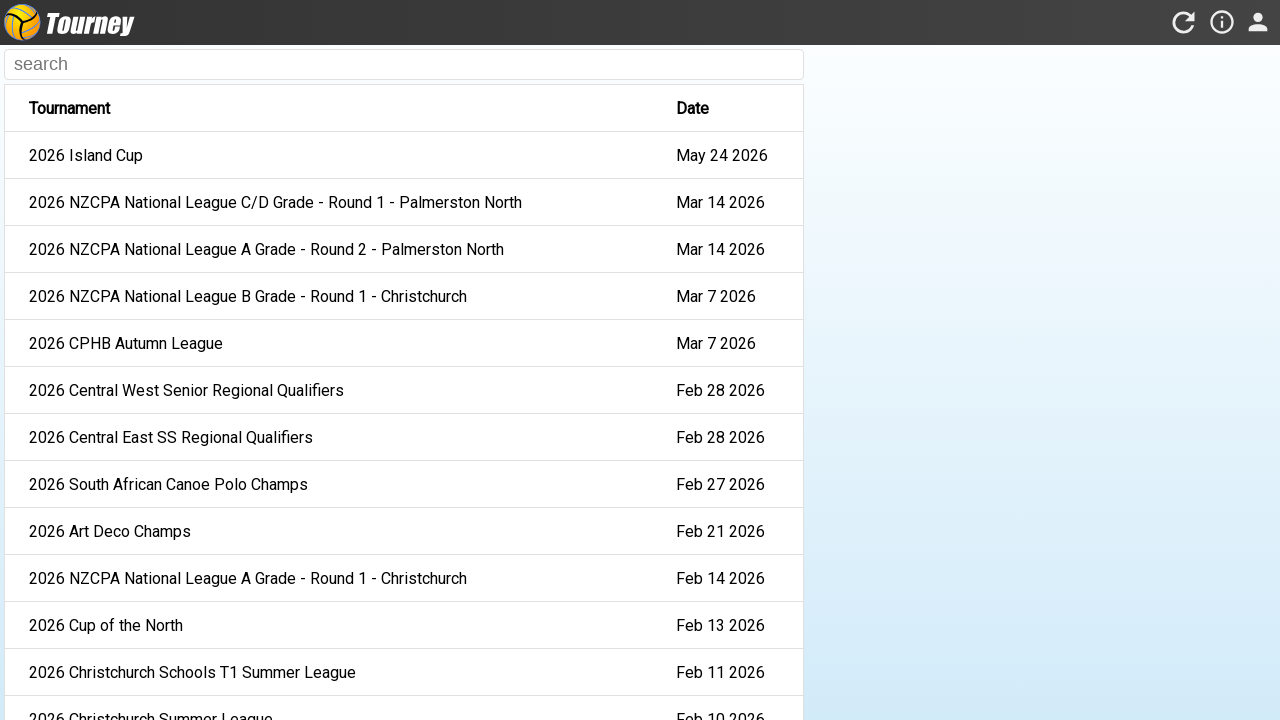

Navigated to tournaments list page
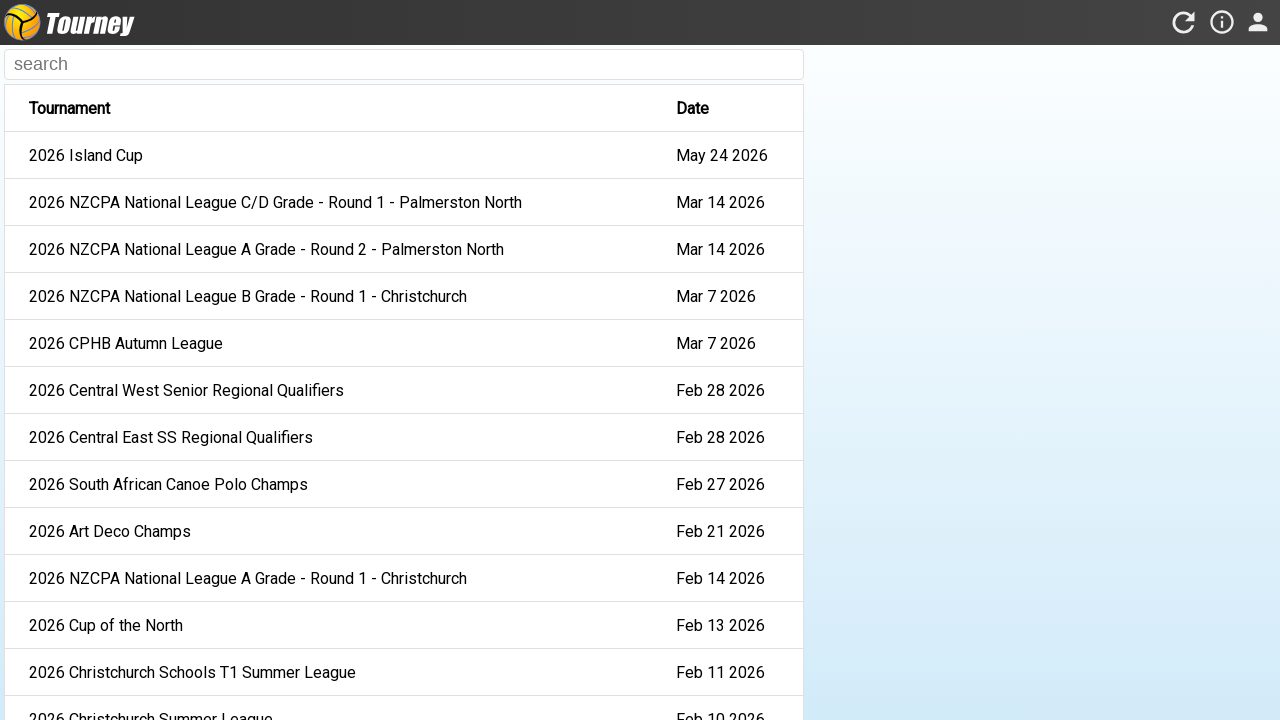

Tournaments list page loaded and network became idle
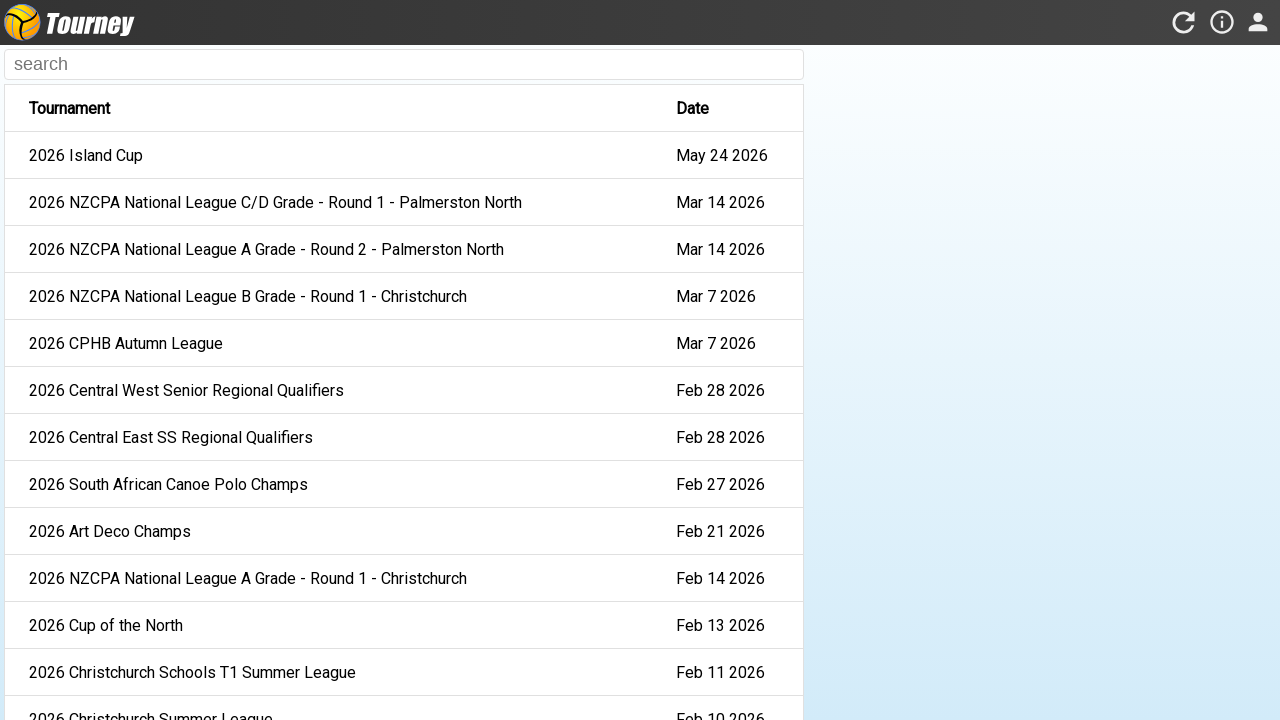

Navigated to specific tournament details page (6HFv9HVjv68D7Pn2KwHtXB)
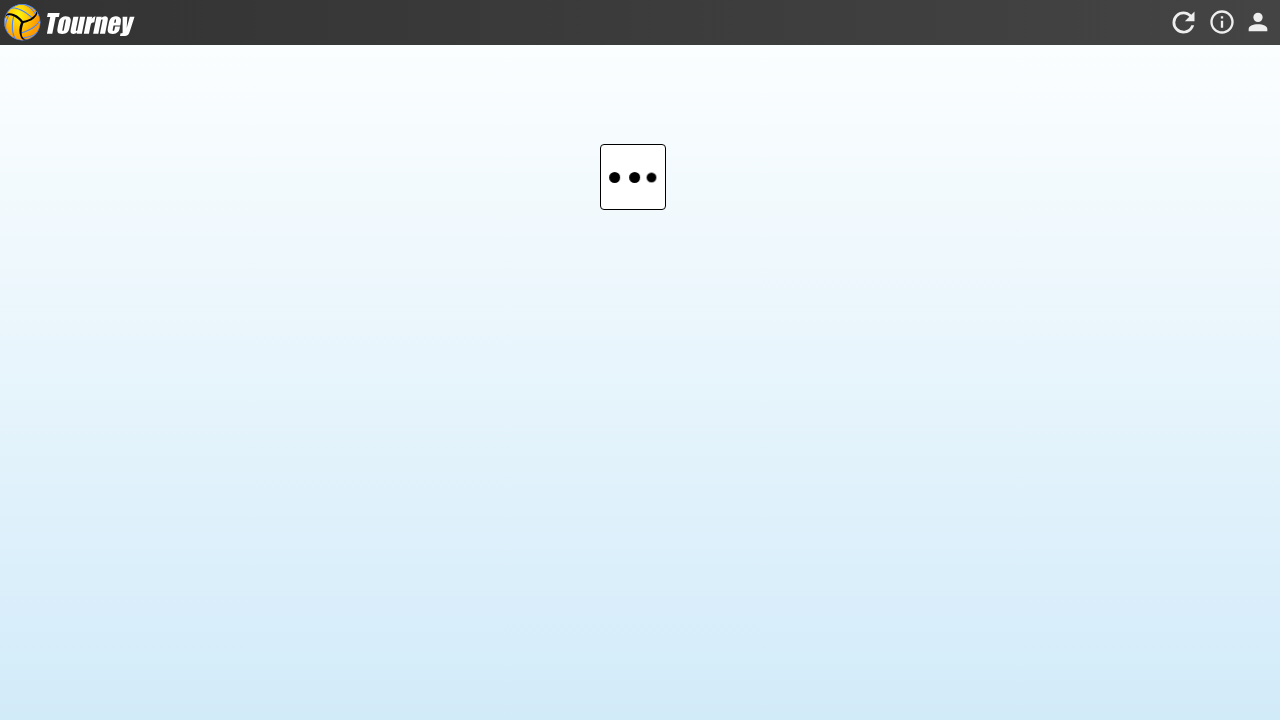

Tournament details page loaded and network became idle
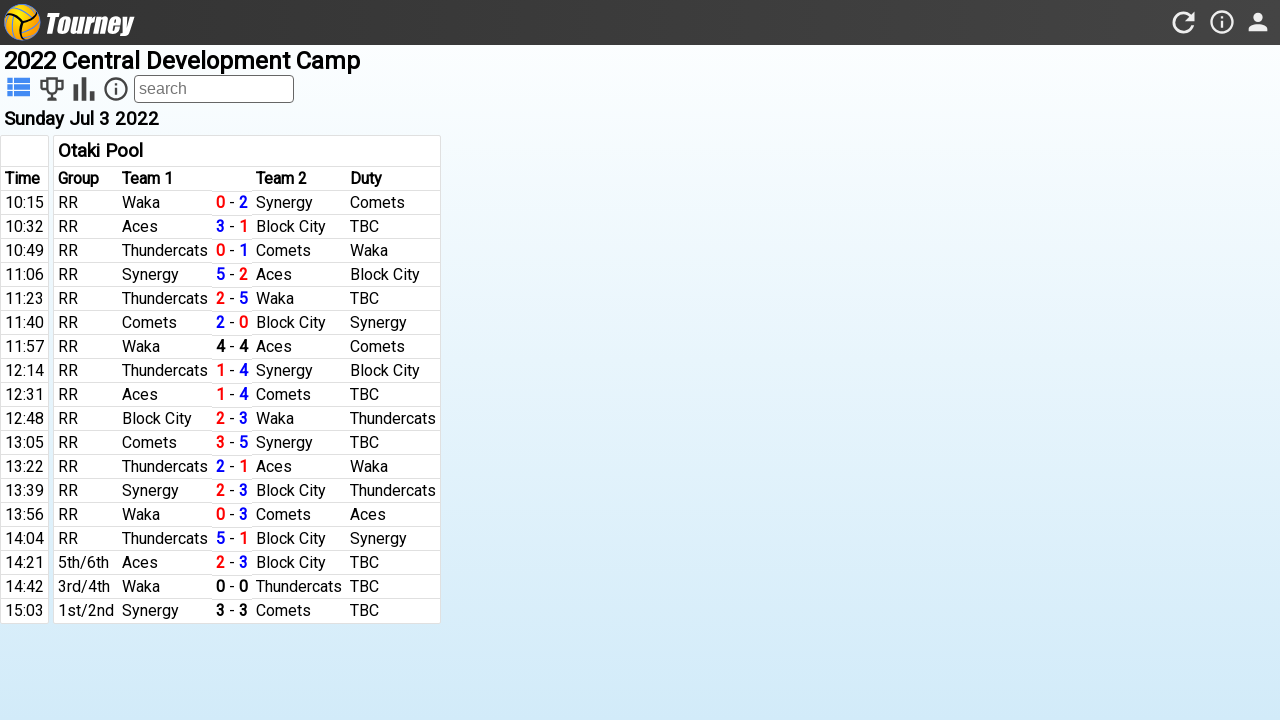

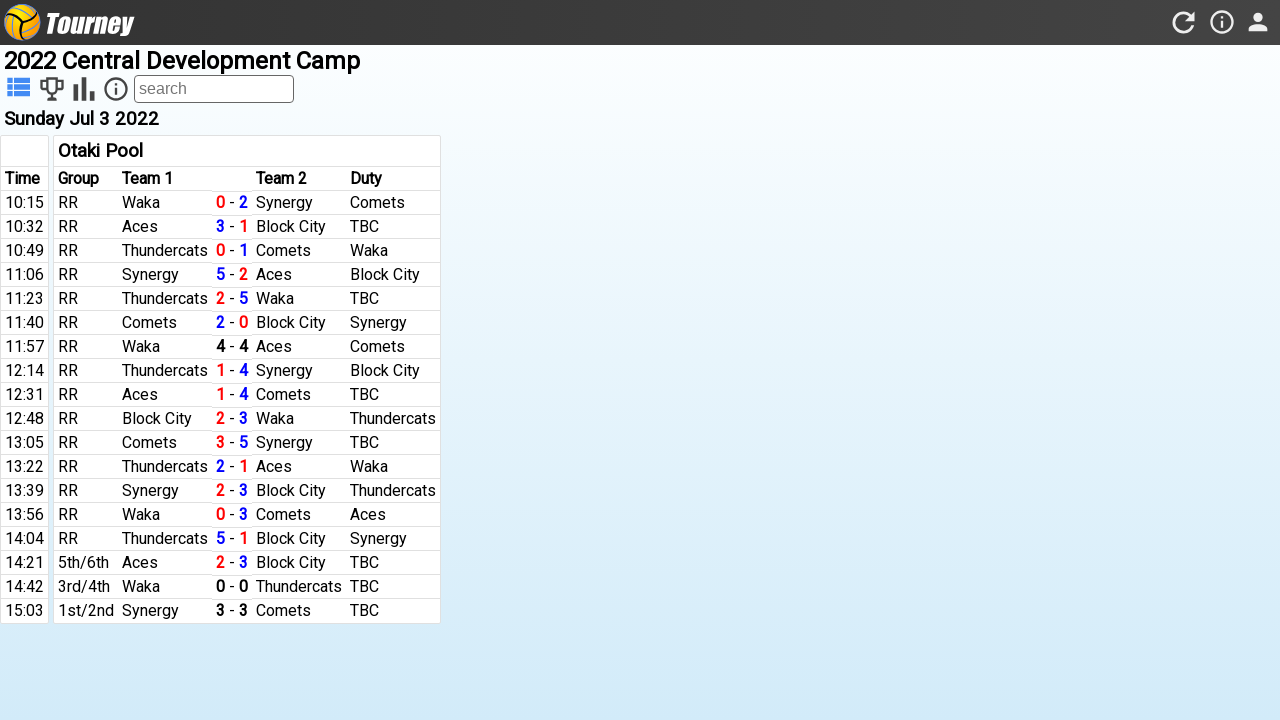